Tests slider functionality by dragging the slider element horizontally to change its value

Starting URL: https://demoqa.com/slider

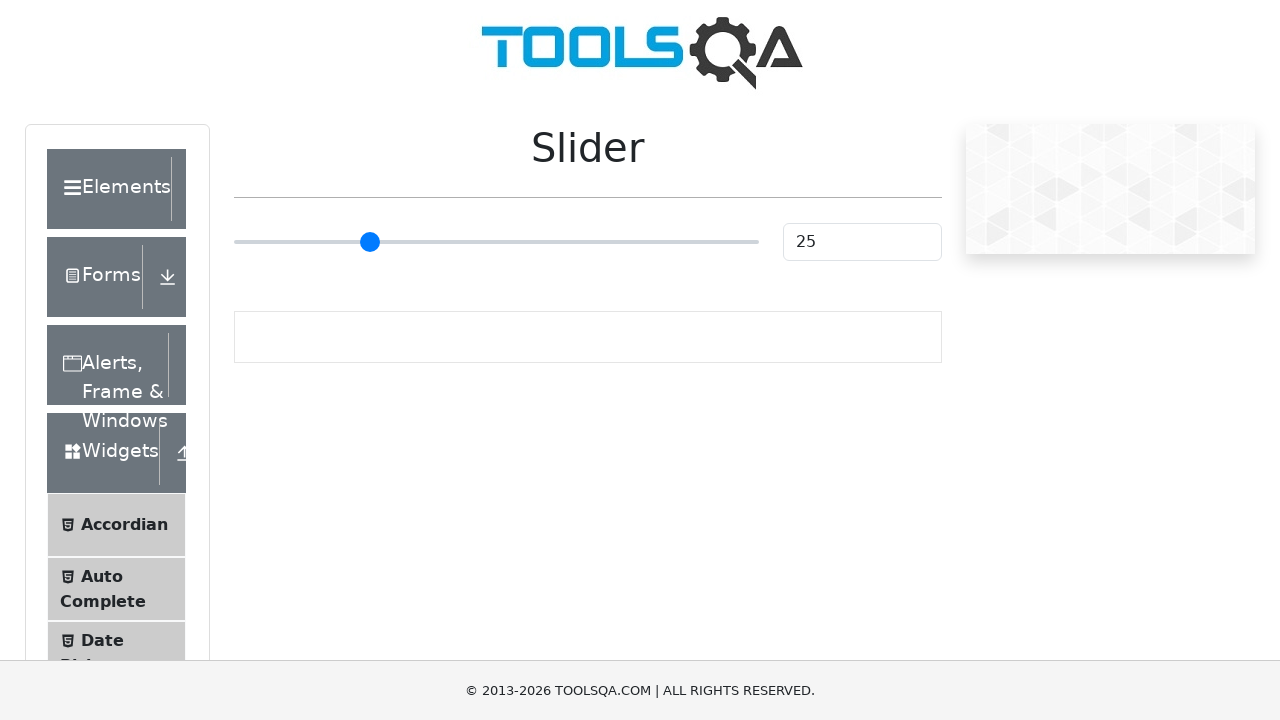

Located slider element with type='range'
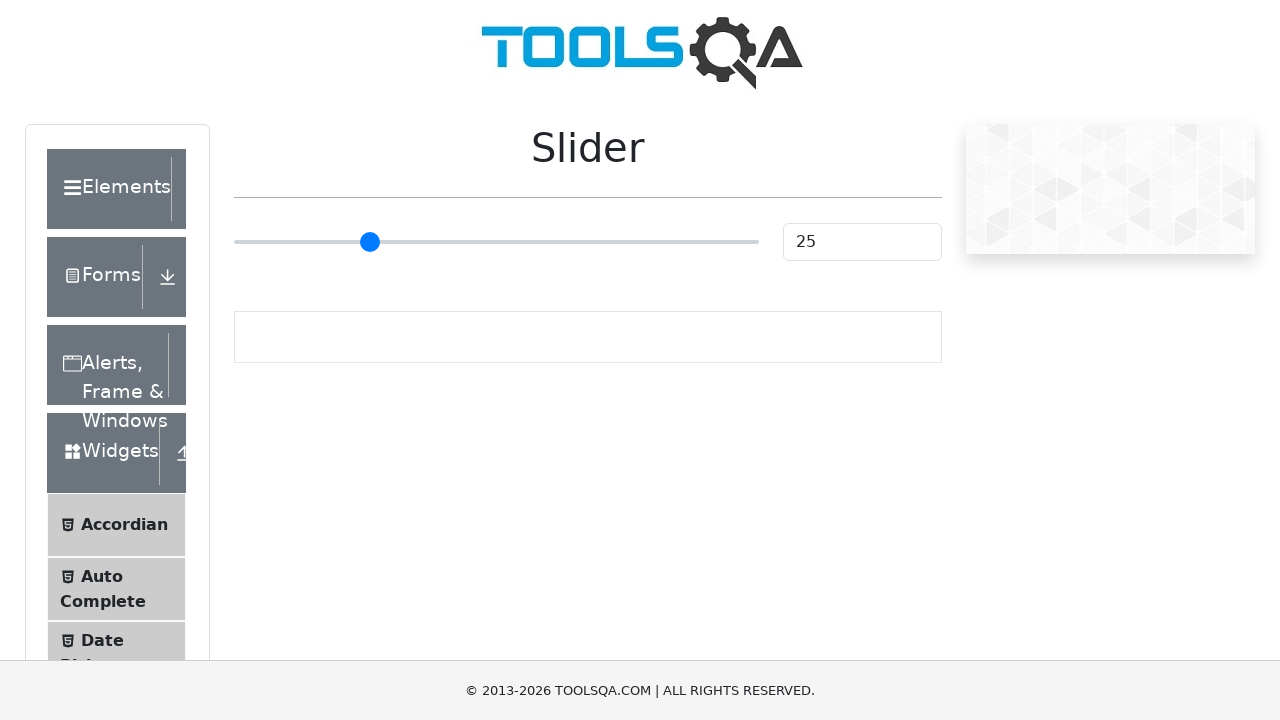

Dragged slider 30 pixels to the right to change its value at (264, 223)
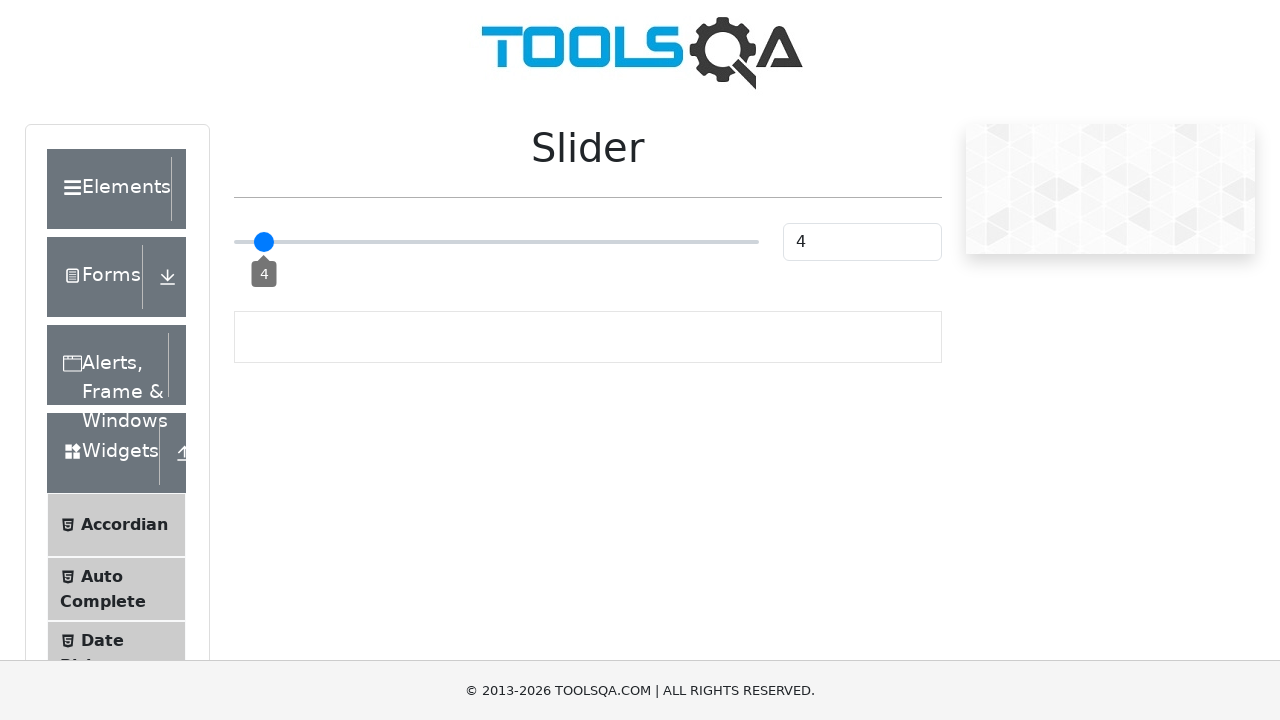

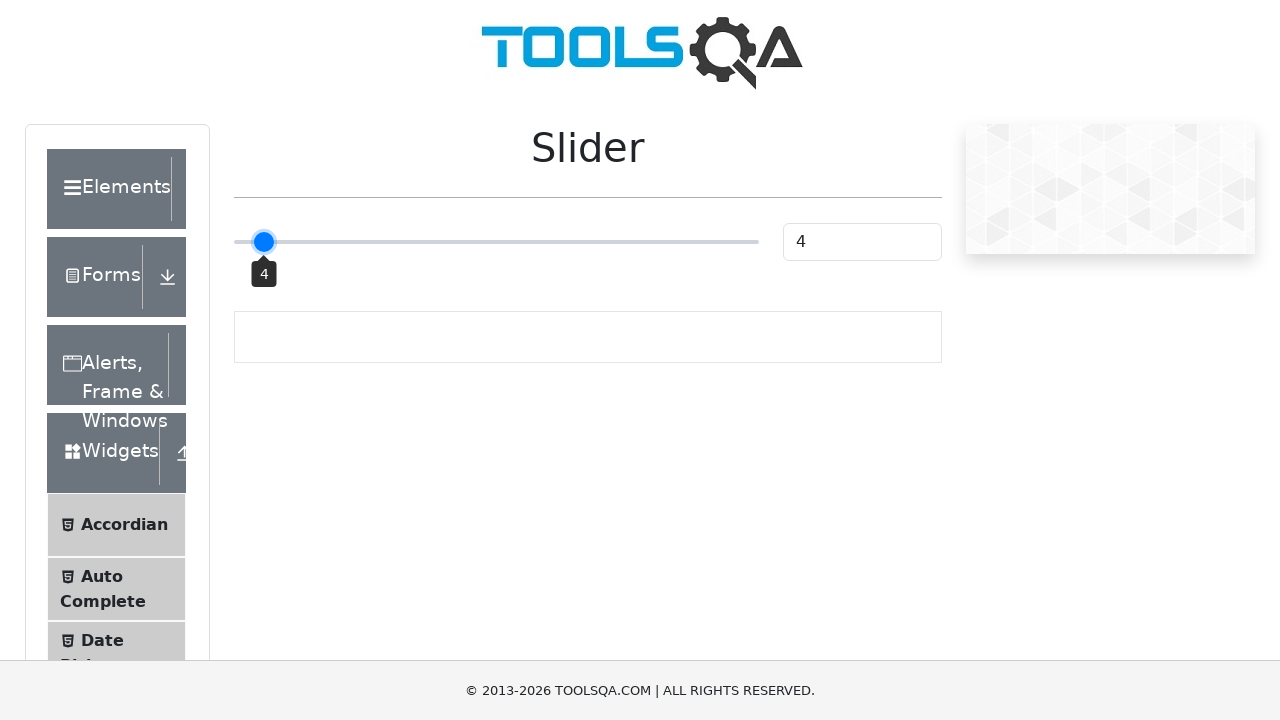